Navigates to the Demoblaze demo e-commerce site and verifies that page elements (links) are present on the page.

Starting URL: http://www.demoblaze.com/index.html

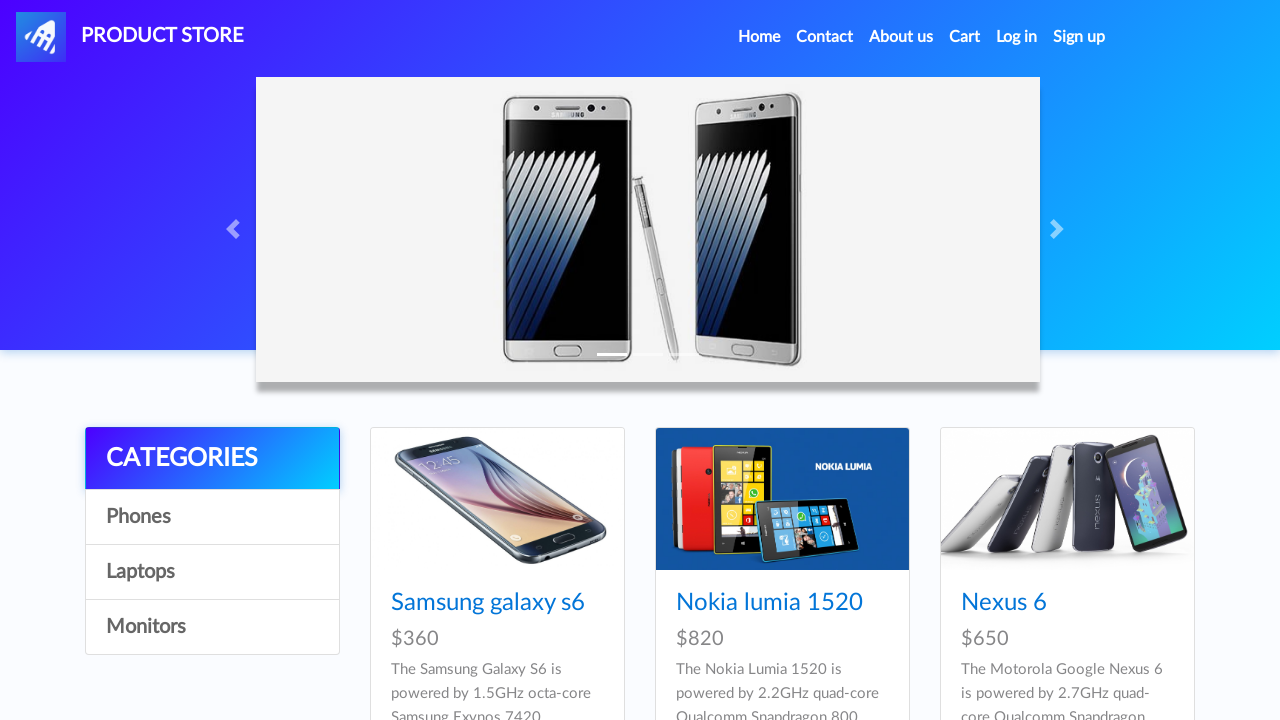

Navigated to Demoblaze e-commerce site
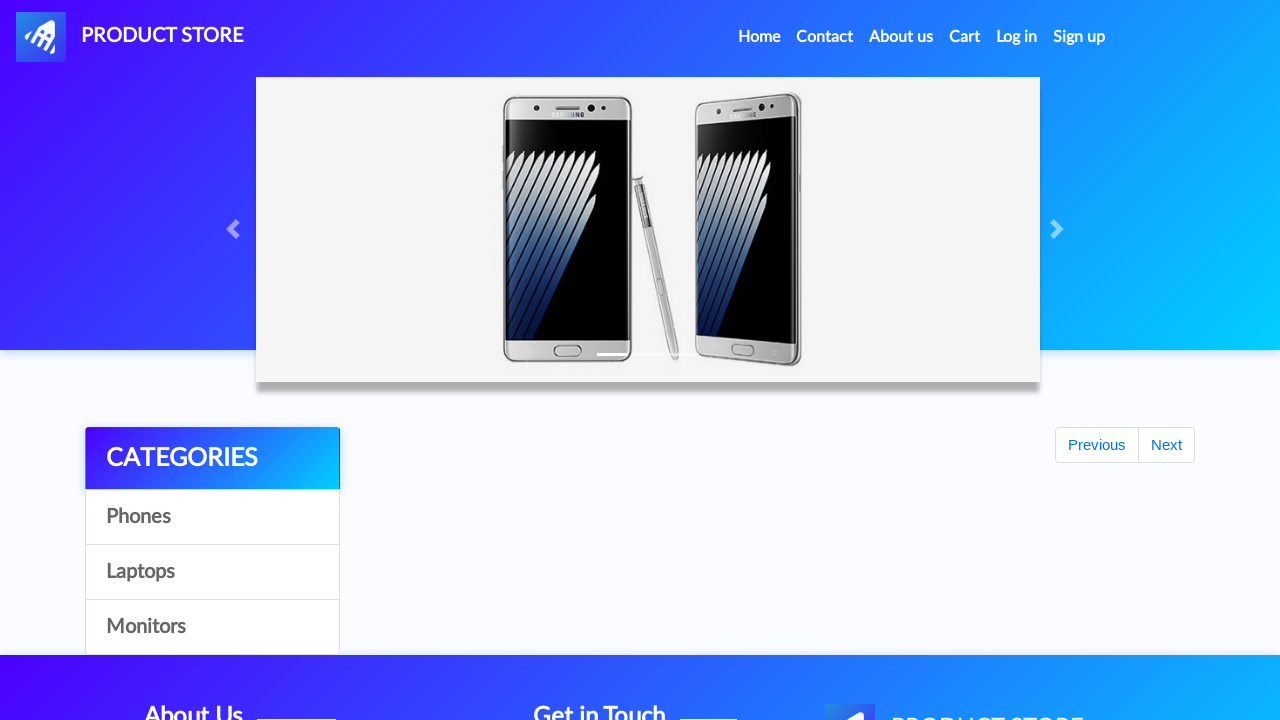

Waited for links to be present on the page
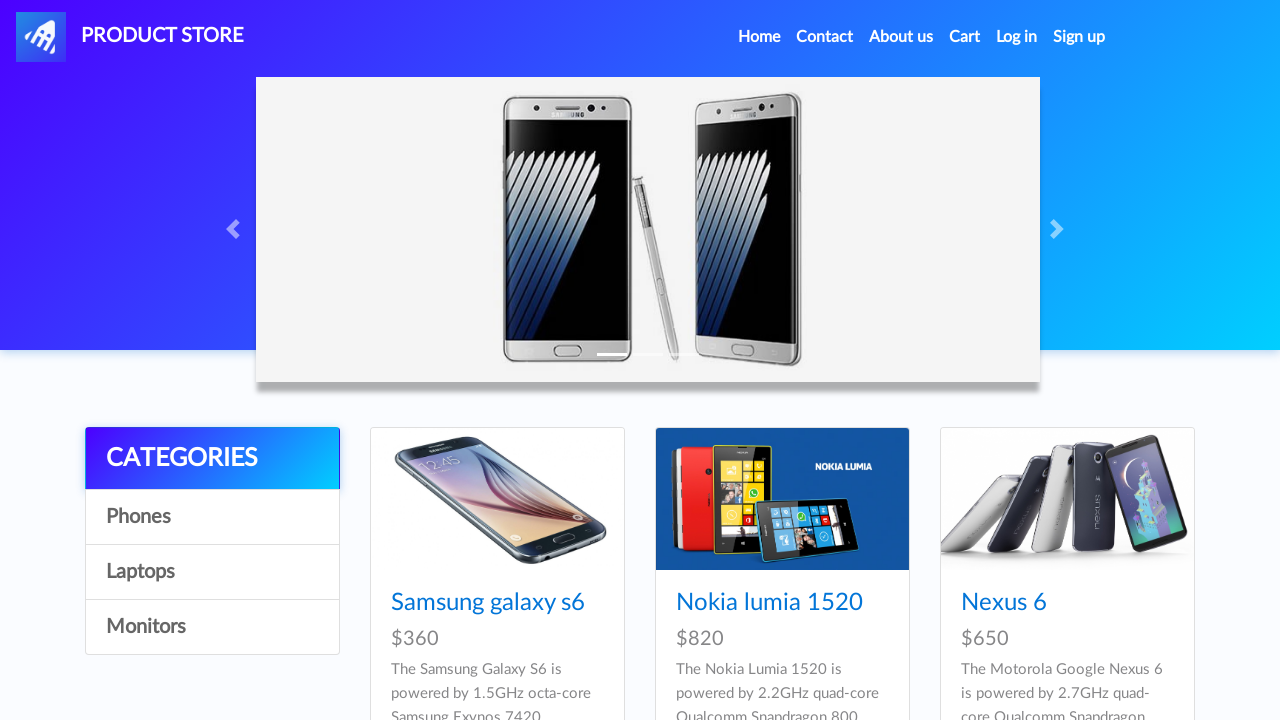

Retrieved all links from the page
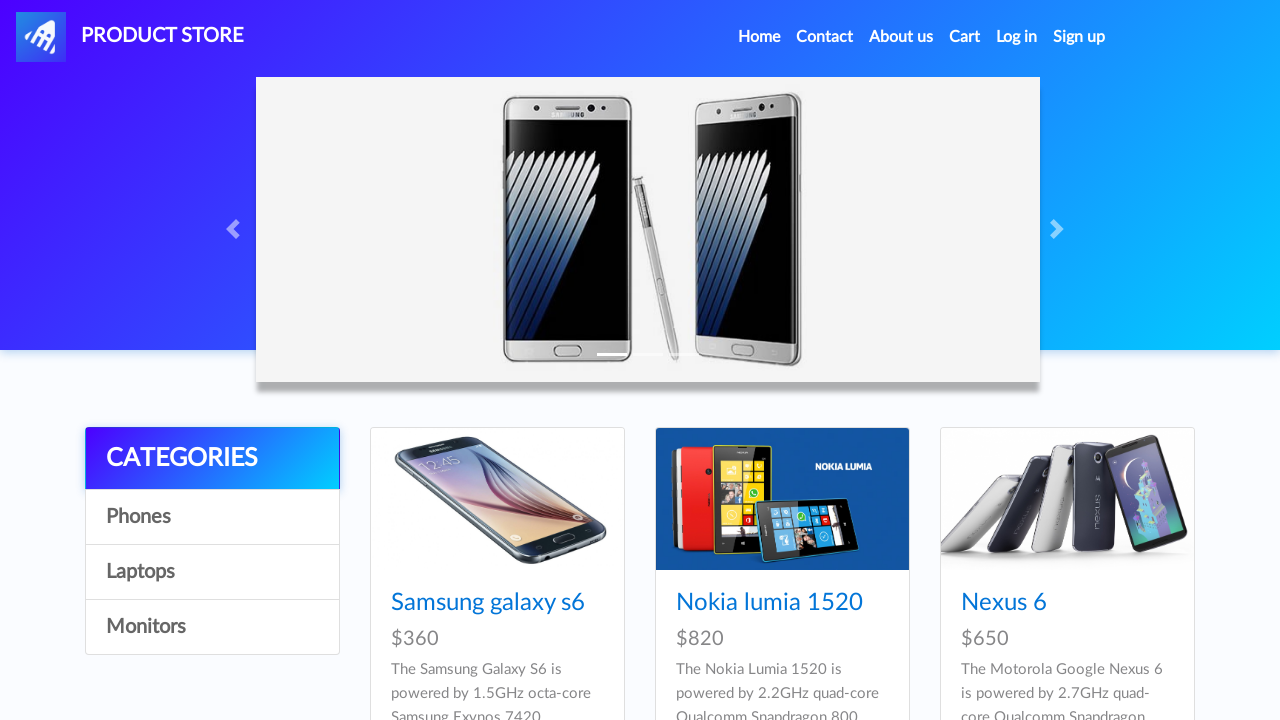

Verified that links are present on the page
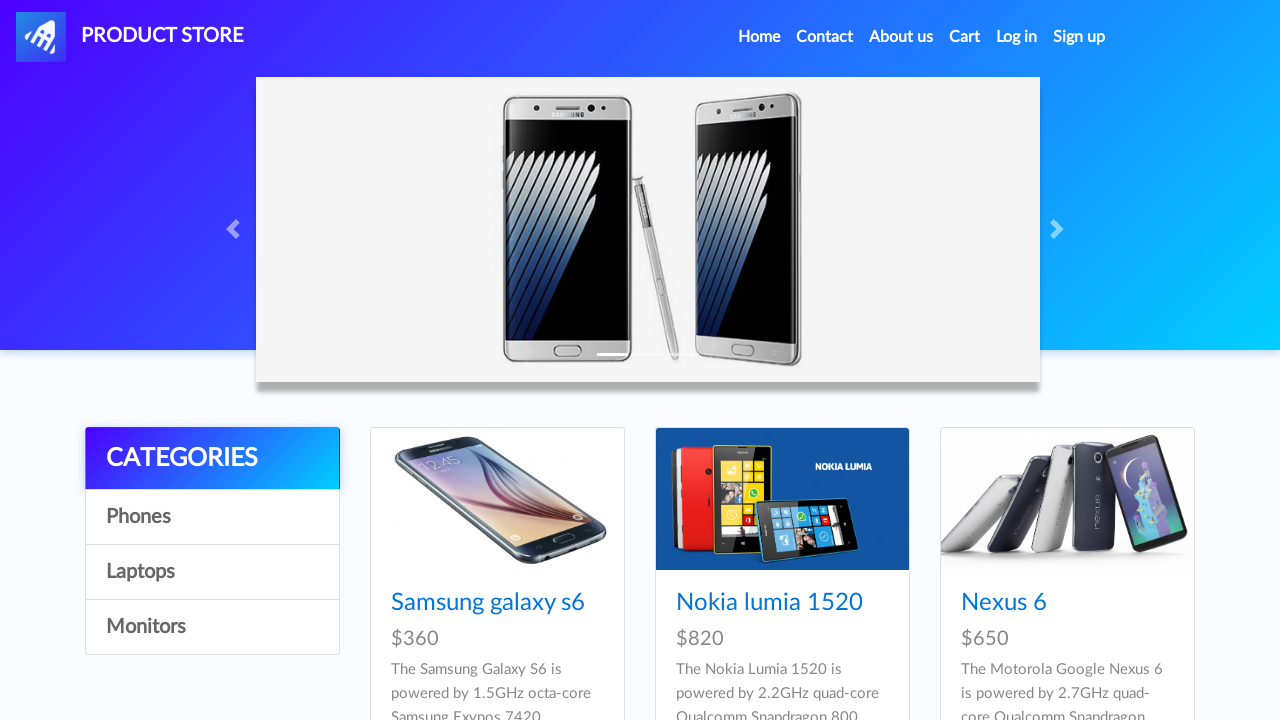

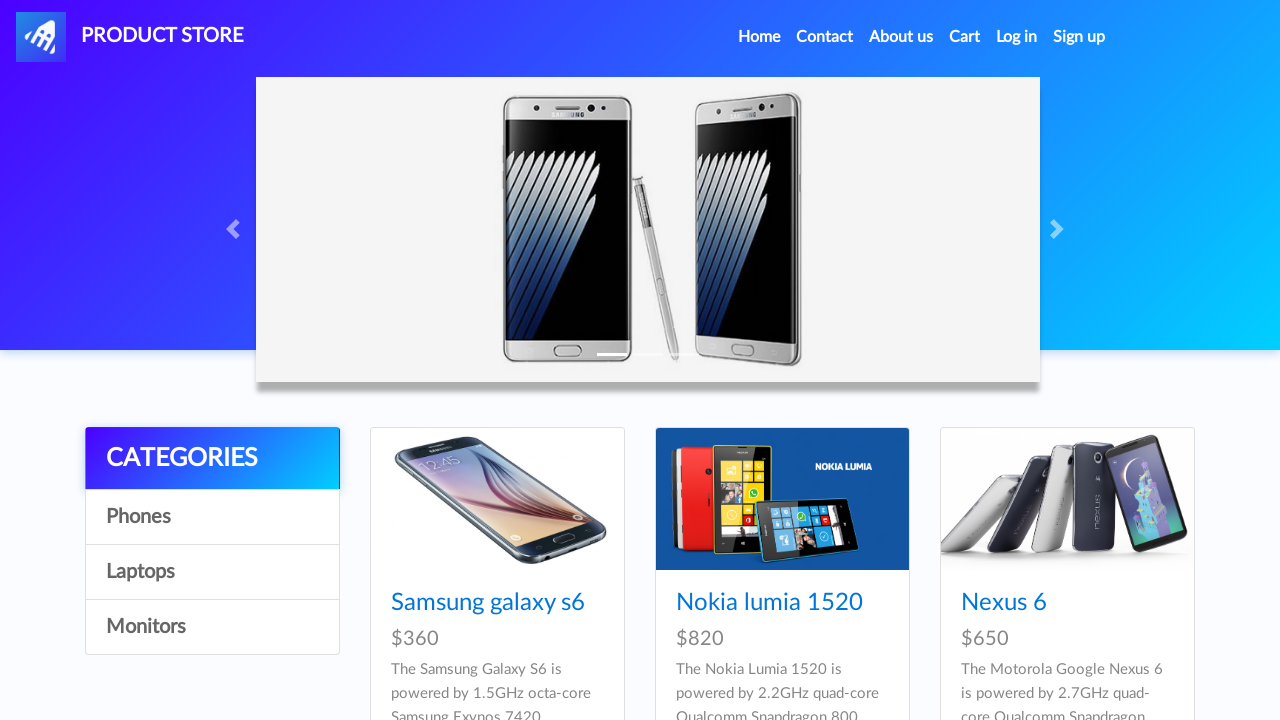